Tests that the toggle-all checkbox state updates when individual items are checked/unchecked

Starting URL: https://demo.playwright.dev/todomvc

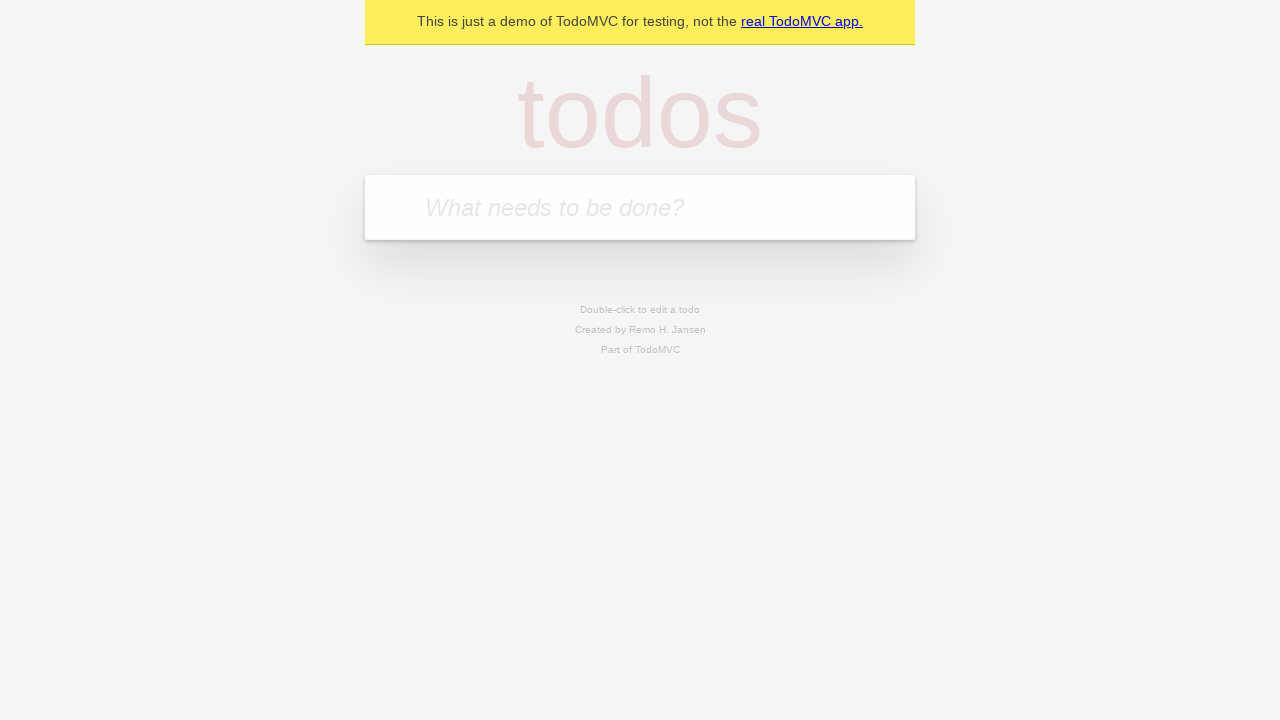

Filled new todo field with 'buy some cheese' on internal:attr=[placeholder="What needs to be done?"i]
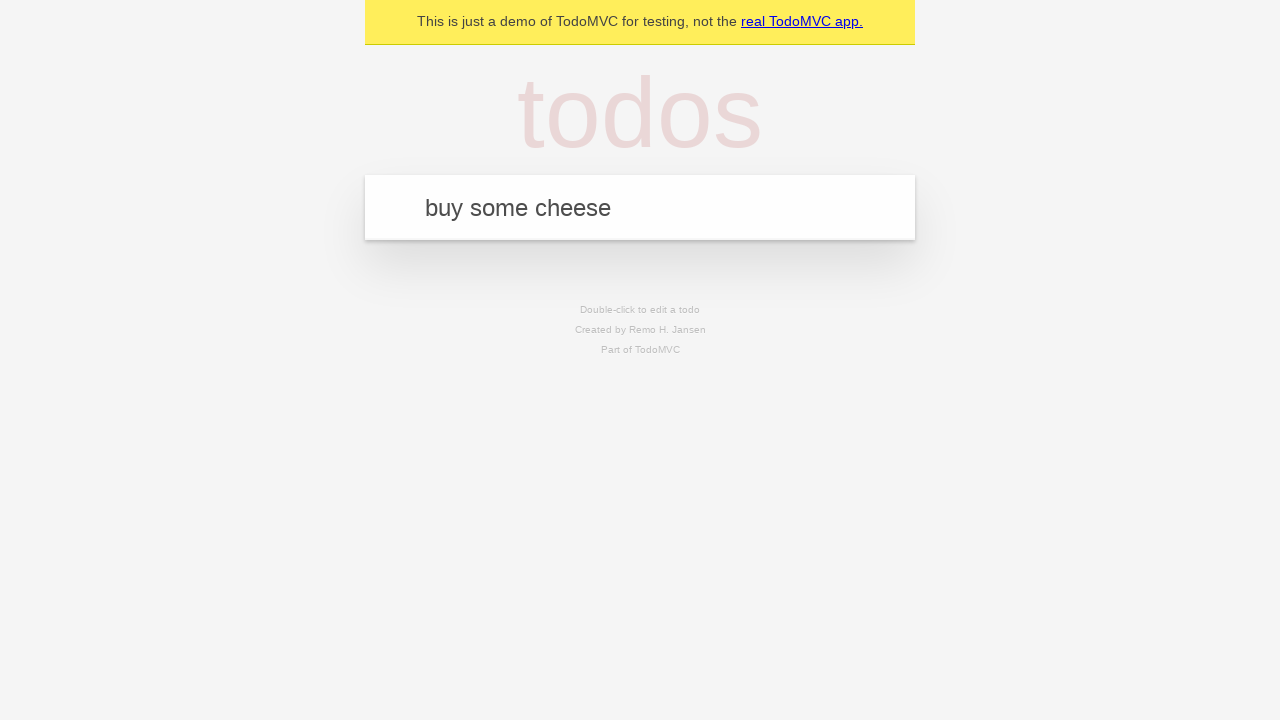

Pressed Enter to create todo 'buy some cheese' on internal:attr=[placeholder="What needs to be done?"i]
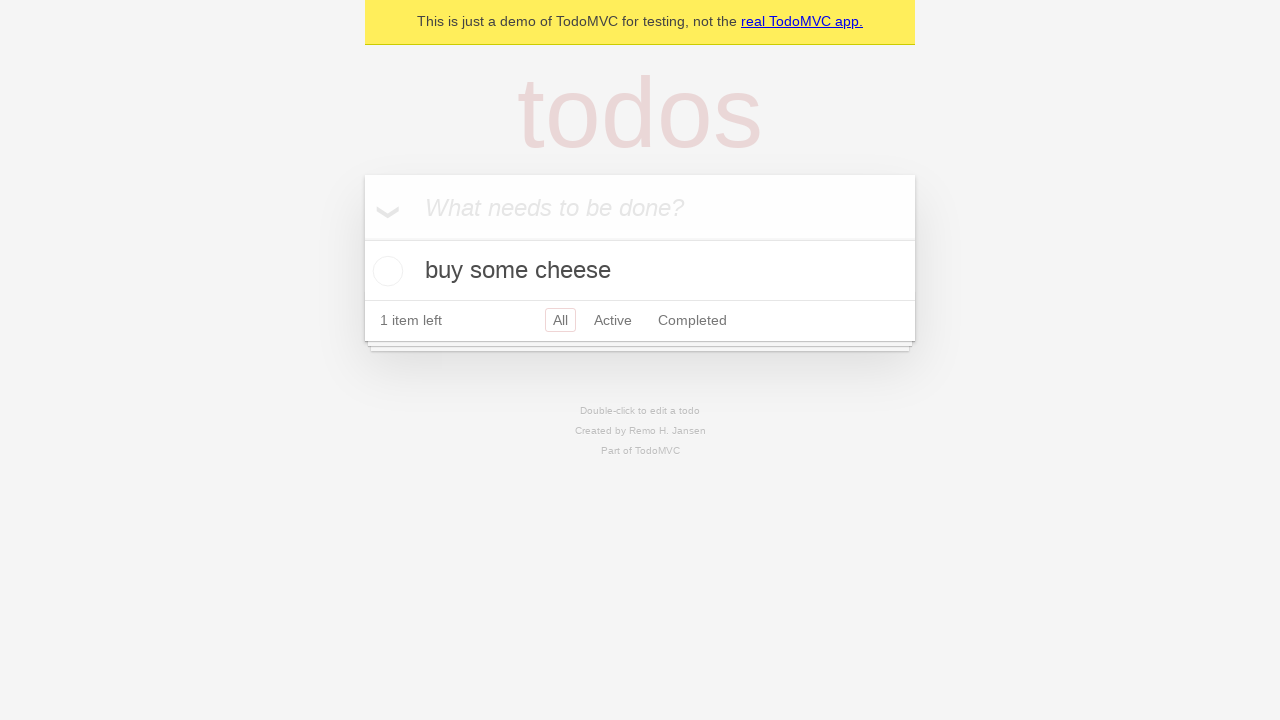

Filled new todo field with 'feed the cat' on internal:attr=[placeholder="What needs to be done?"i]
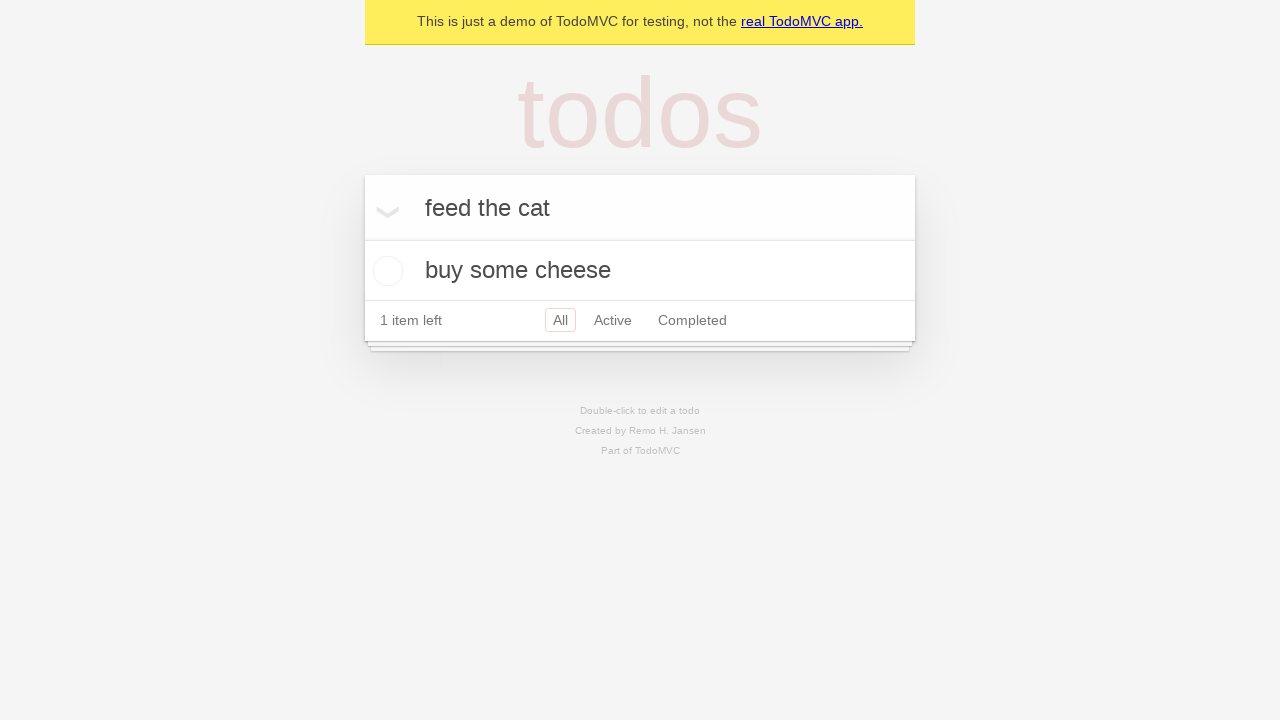

Pressed Enter to create todo 'feed the cat' on internal:attr=[placeholder="What needs to be done?"i]
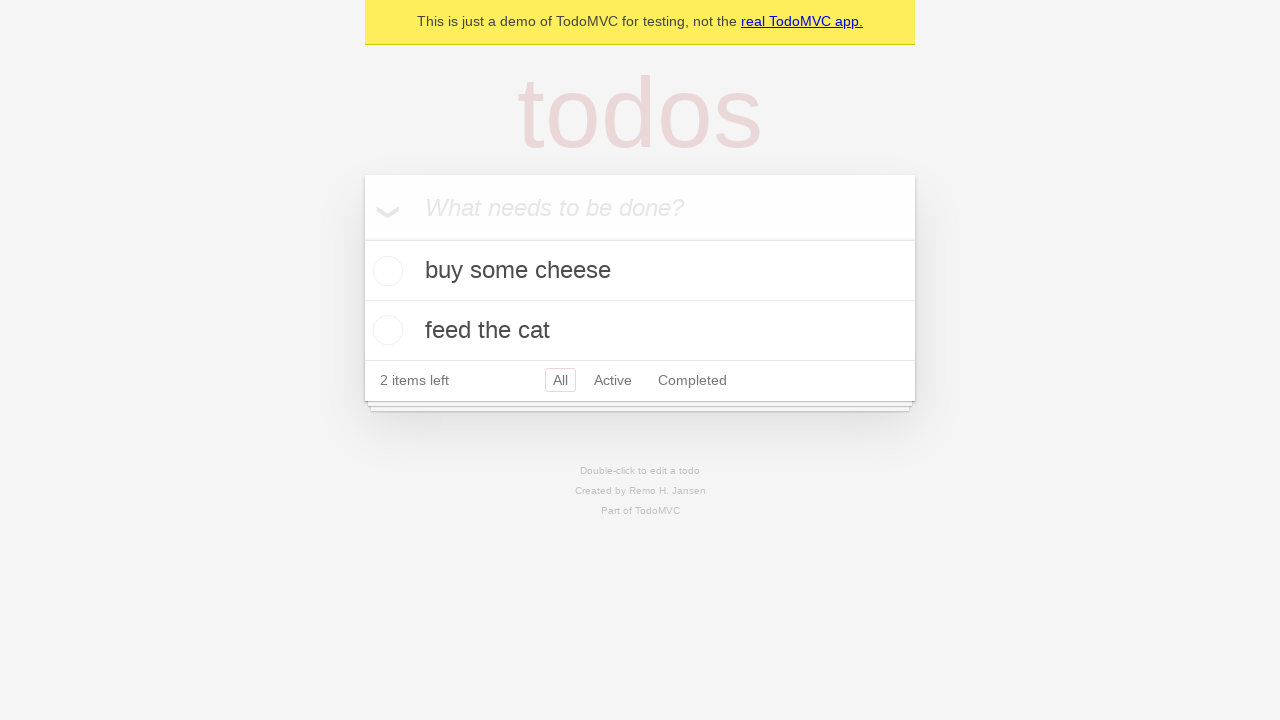

Filled new todo field with 'book a doctors appointment' on internal:attr=[placeholder="What needs to be done?"i]
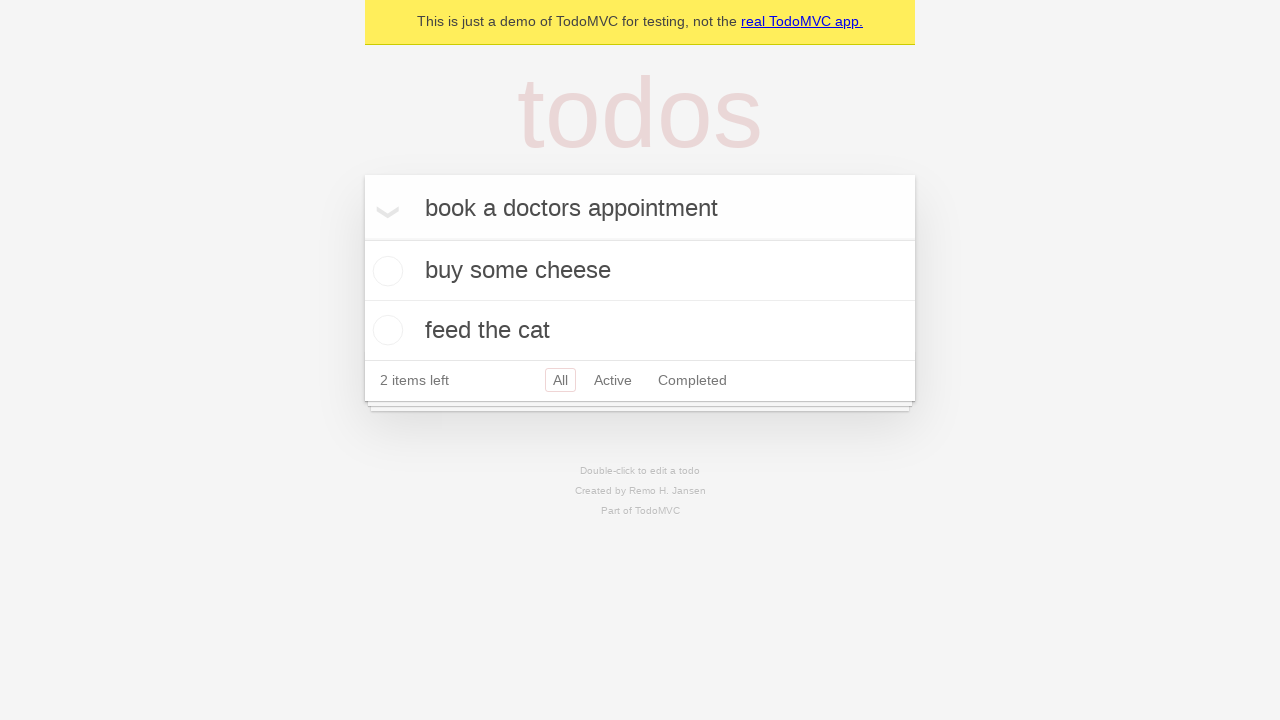

Pressed Enter to create todo 'book a doctors appointment' on internal:attr=[placeholder="What needs to be done?"i]
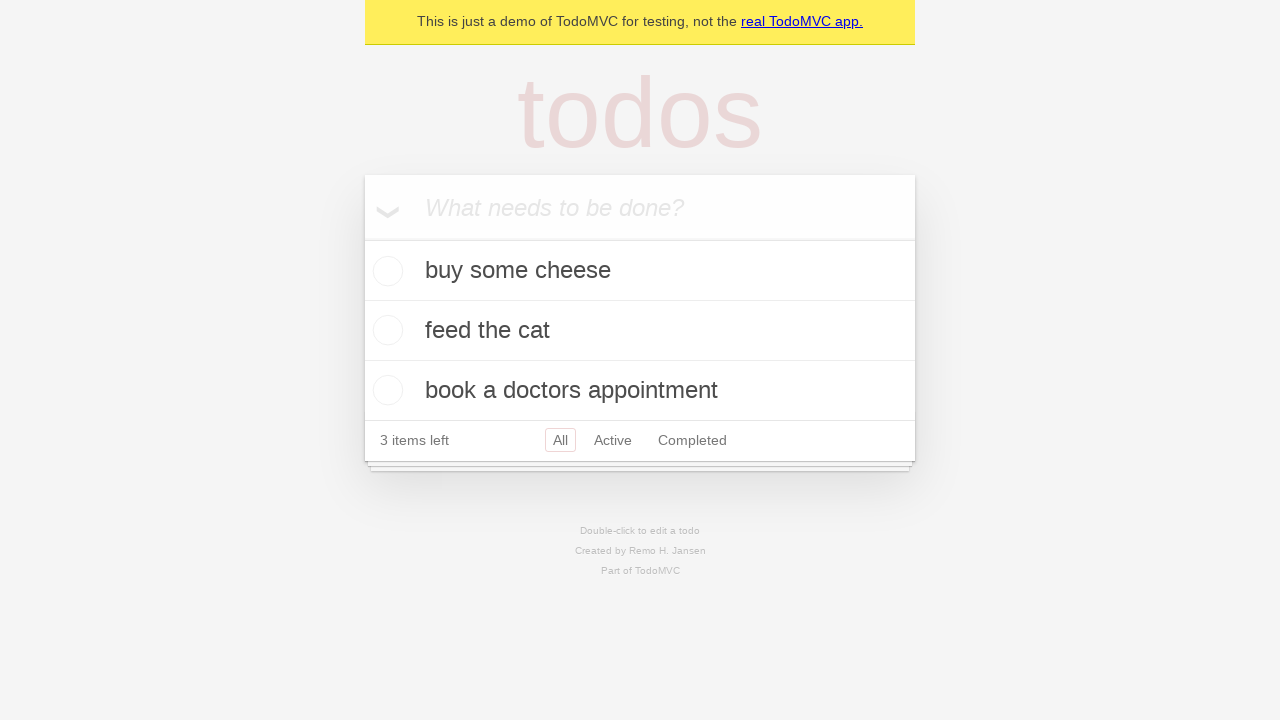

Waited for all 3 todos to be created
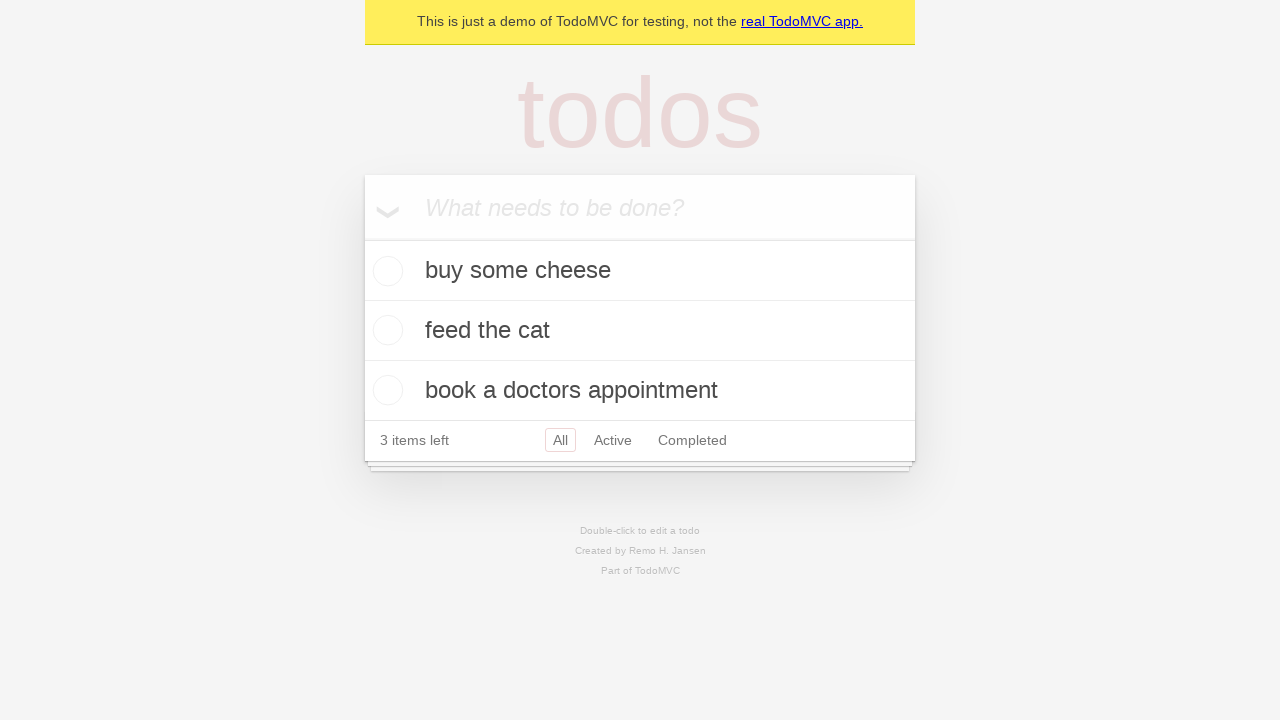

Checked the toggle-all checkbox to mark all items as complete at (362, 238) on internal:label="Mark all as complete"i
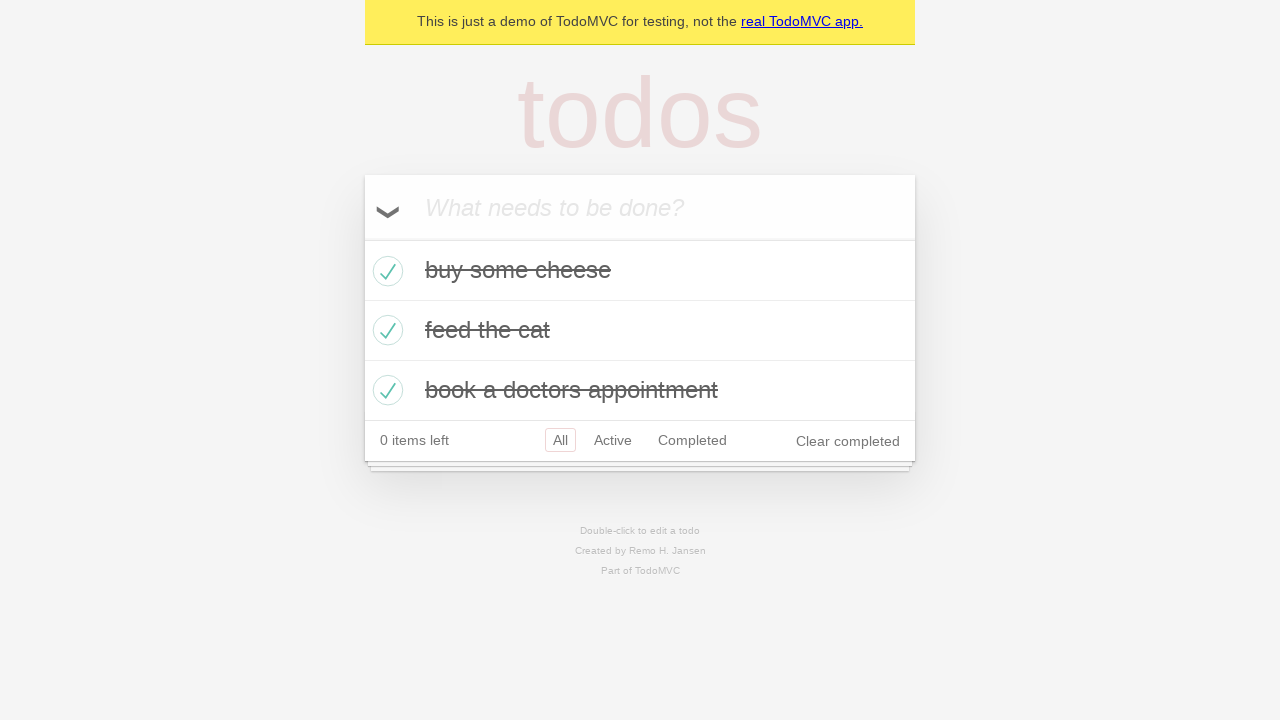

Unchecked the first todo item at (385, 271) on internal:testid=[data-testid="todo-item"s] >> nth=0 >> internal:role=checkbox
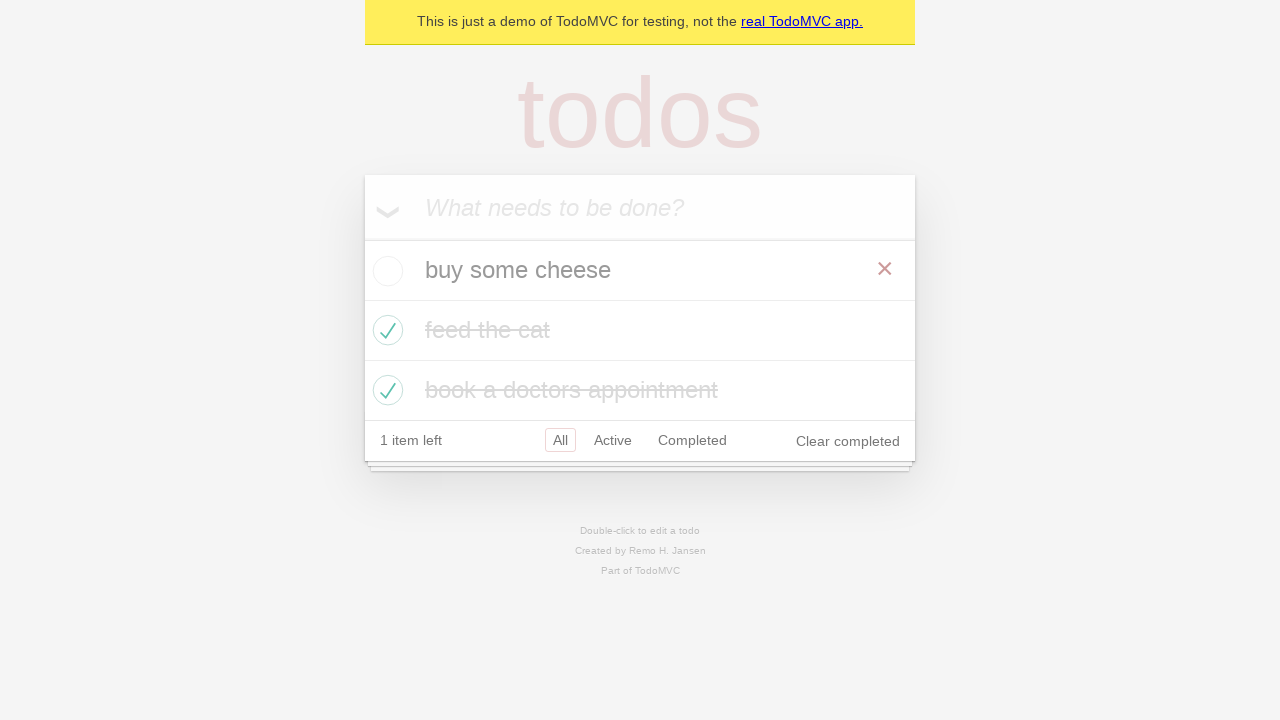

Checked the first todo item again at (385, 271) on internal:testid=[data-testid="todo-item"s] >> nth=0 >> internal:role=checkbox
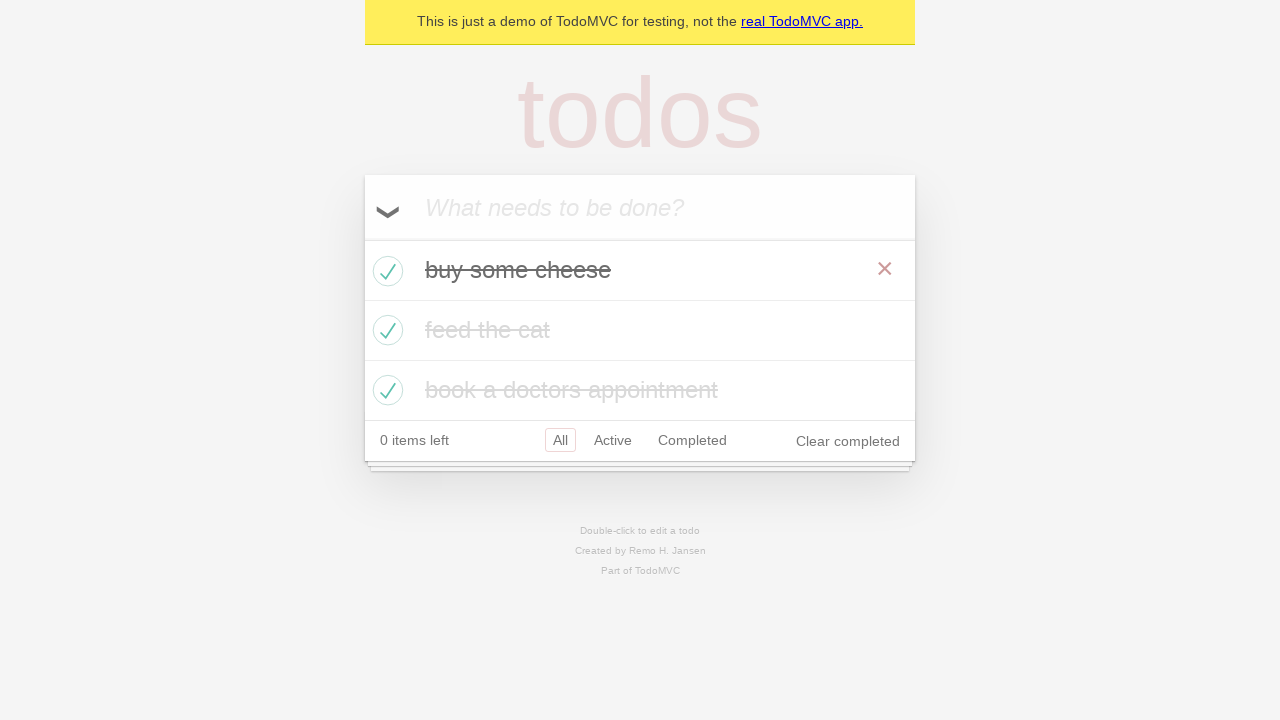

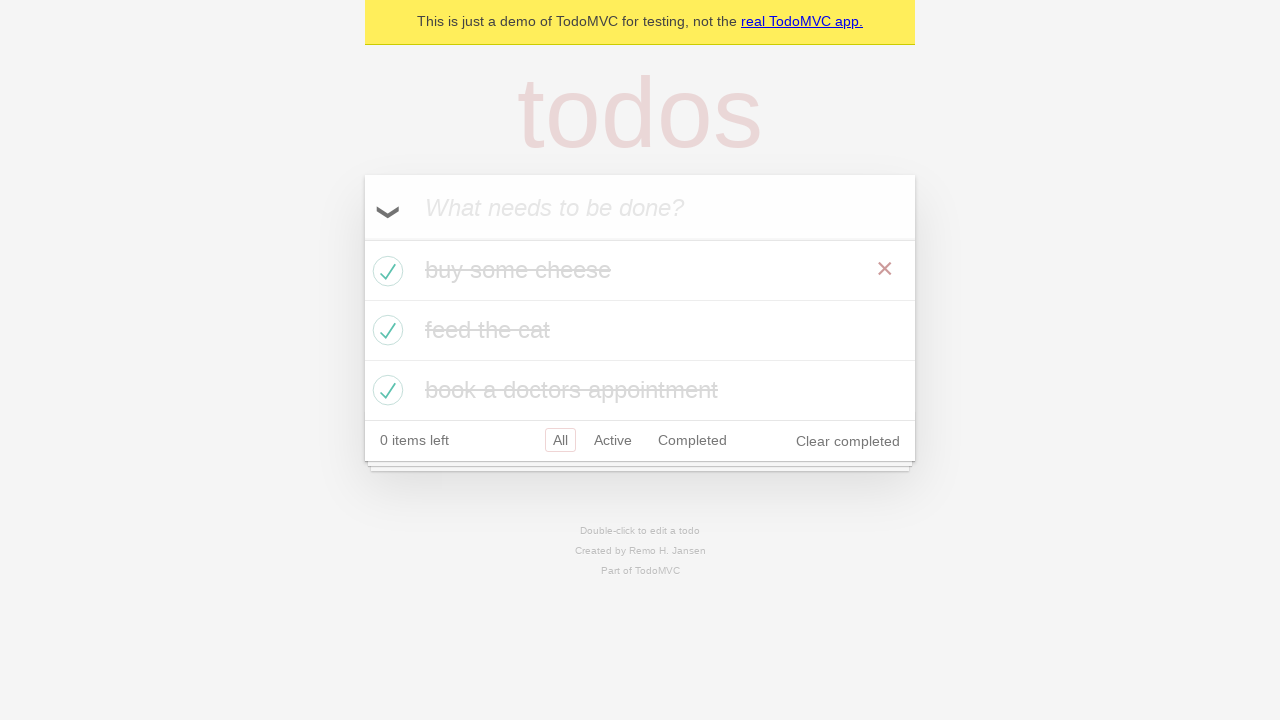